Tests JavaScript alert functionality by clicking the alert button, verifying the alert text, and accepting it

Starting URL: https://the-internet.herokuapp.com/javascript_alerts

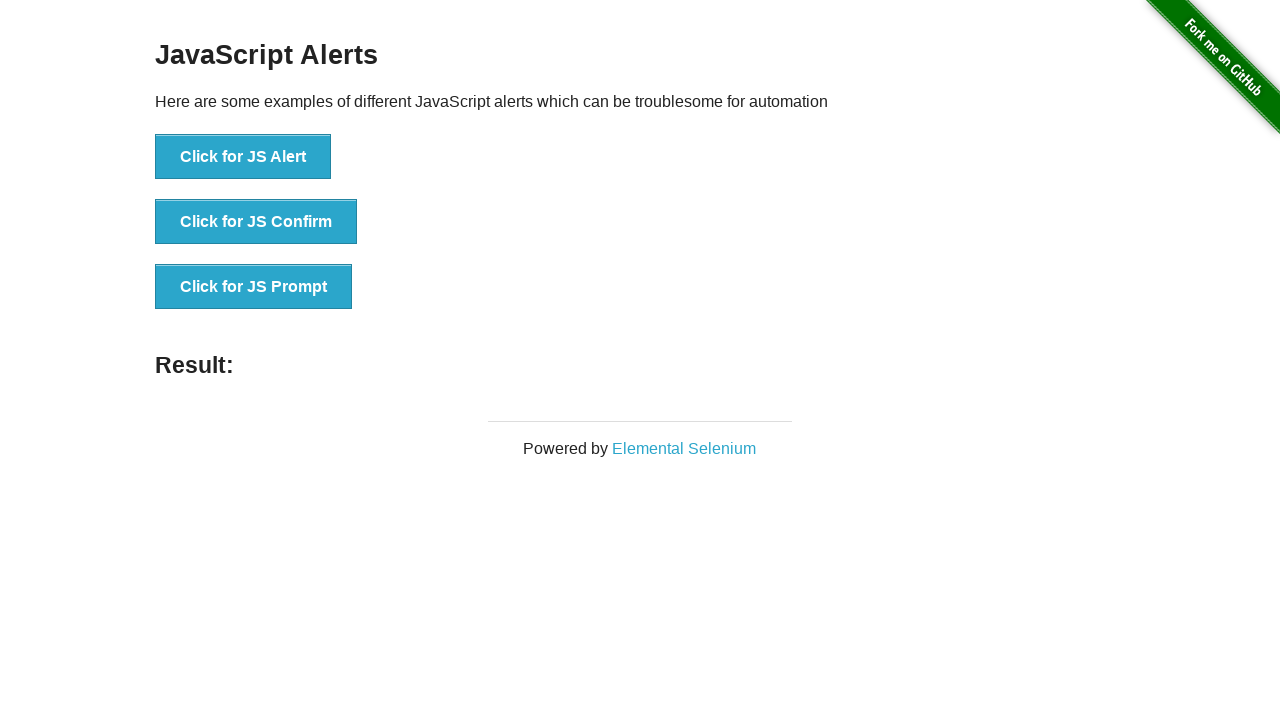

Clicked the JavaScript alert button at (243, 157) on #content > div > ul > li:nth-child(1) > button
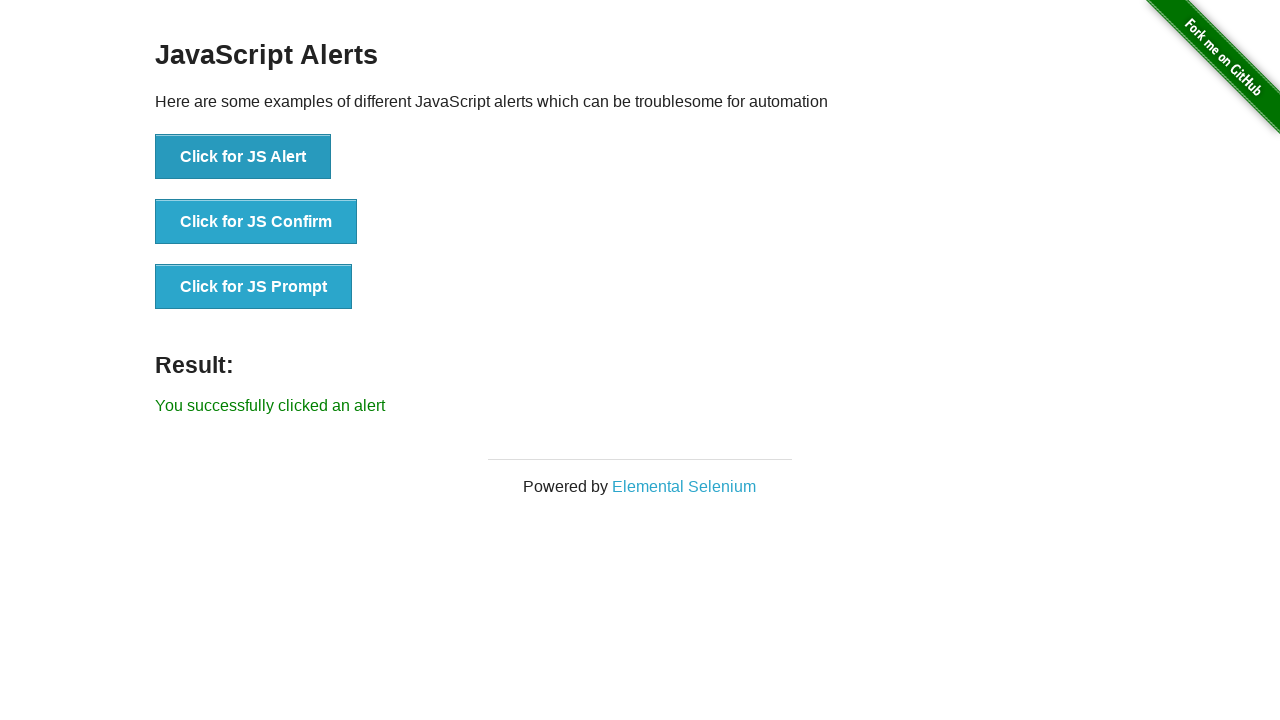

Set up dialog handler to accept alert
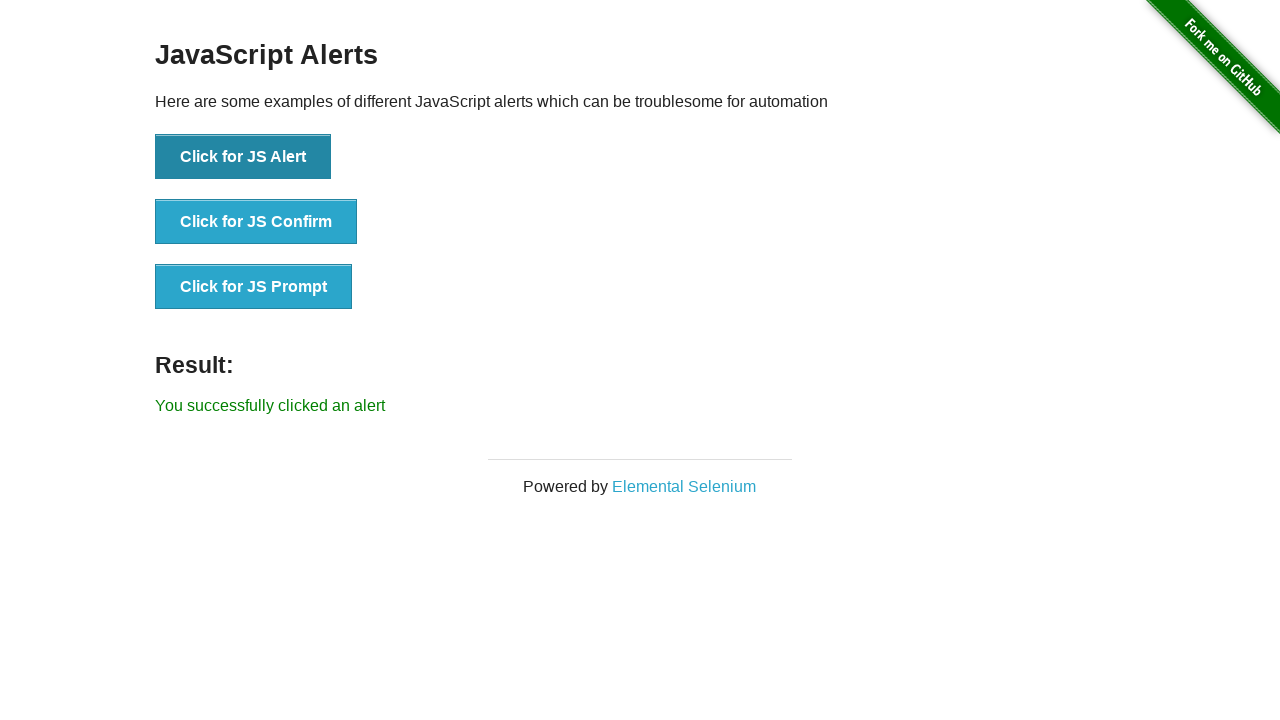

Verified alert was successfully accepted and result text displayed
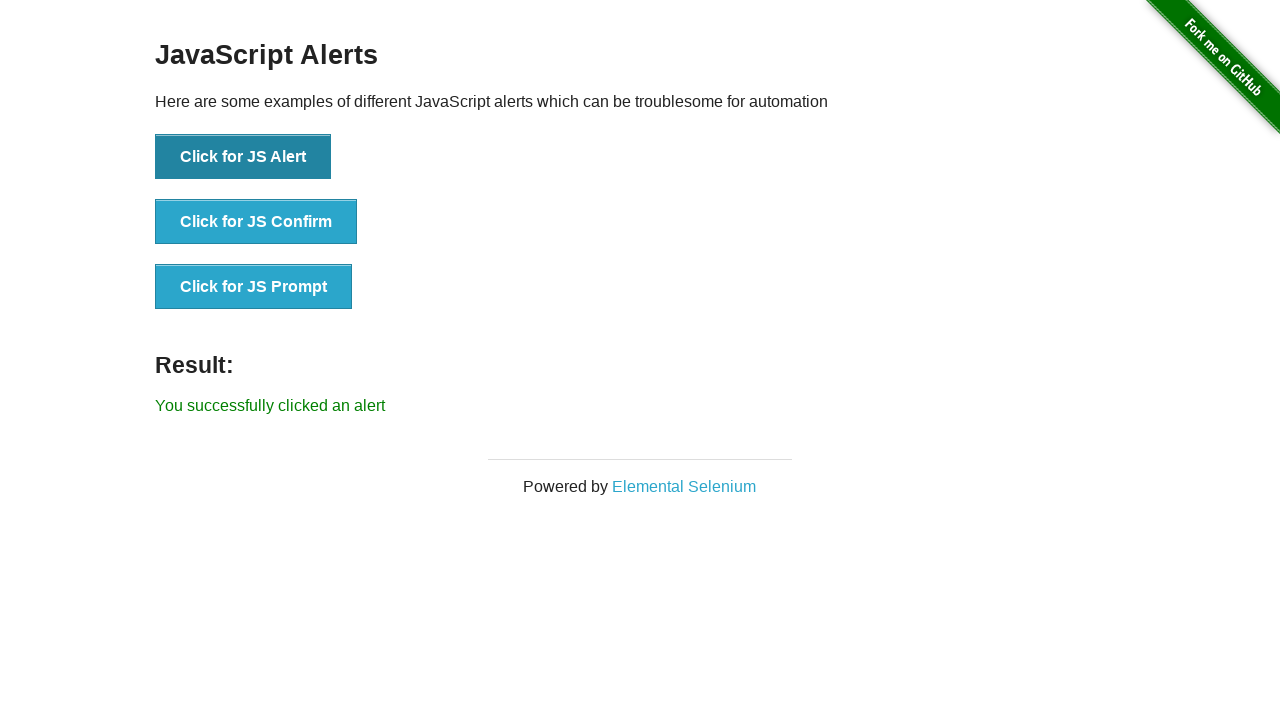

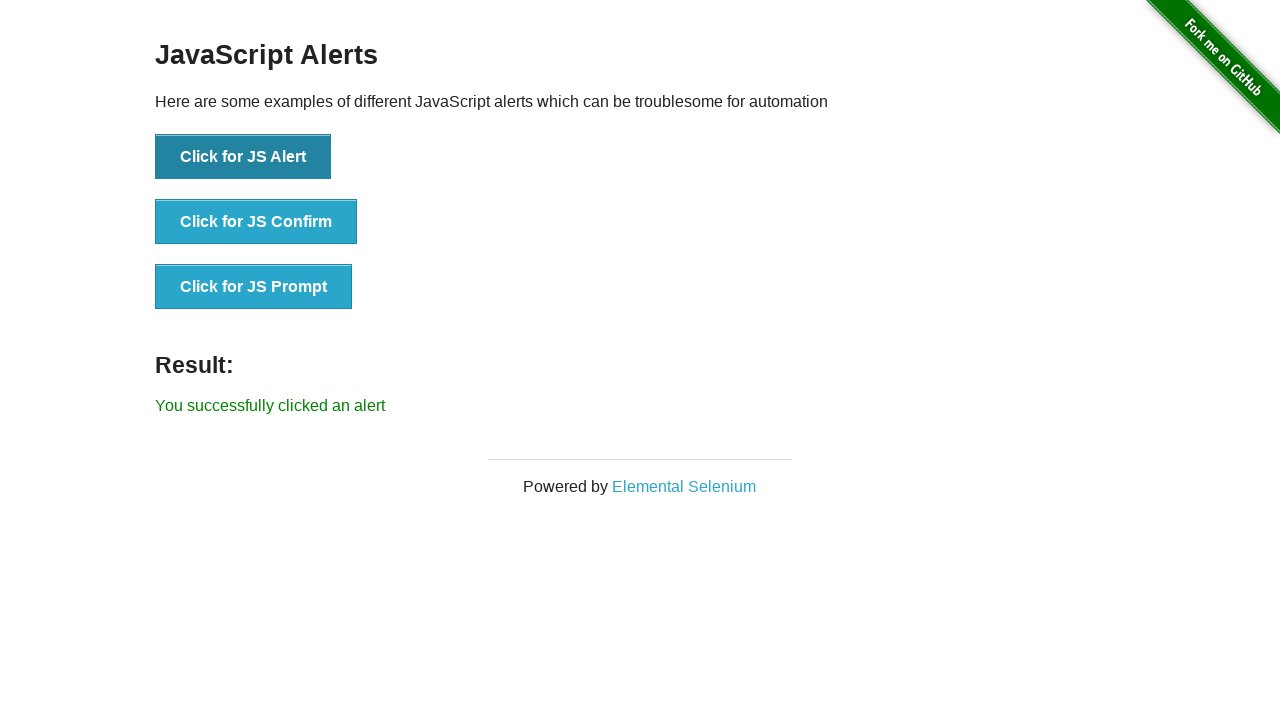